Tests dynamic controls on a page by verifying checkbox visibility, clicking a toggle button to hide the checkbox, and verifying the visibility change.

Starting URL: https://training-support.net/webelements/dynamic-controls

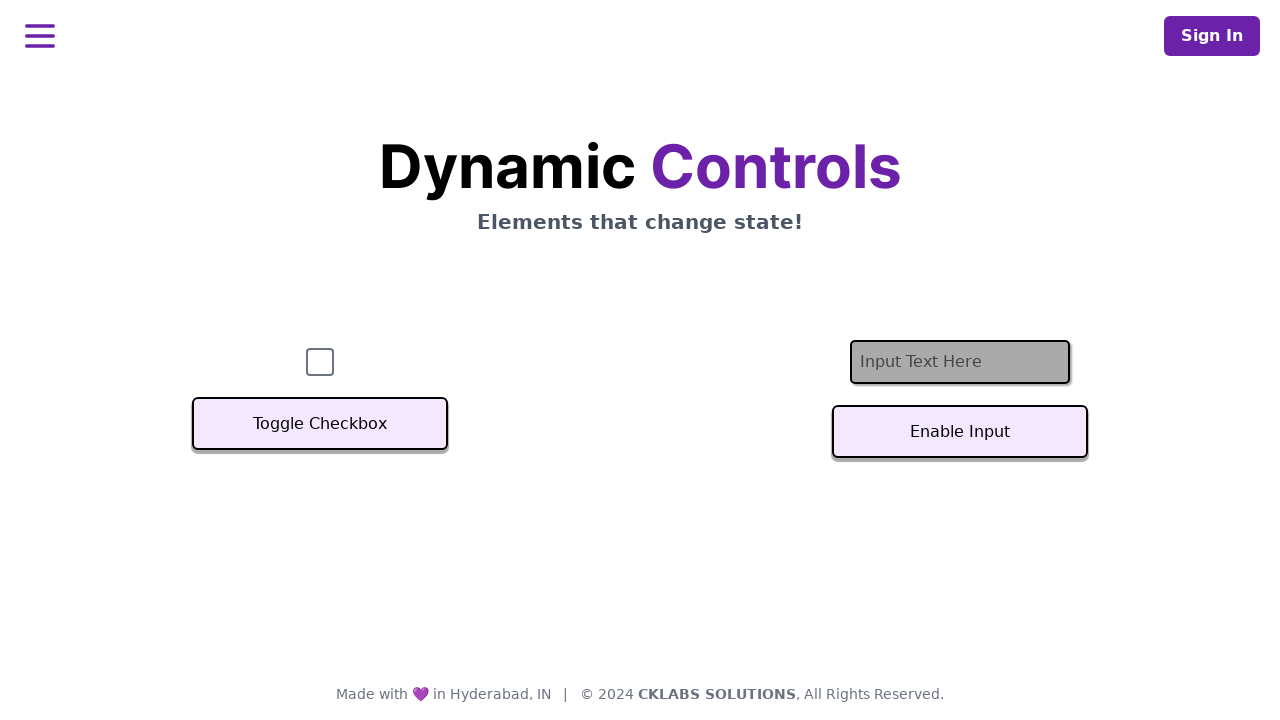

Located checkbox element with ID 'checkbox'
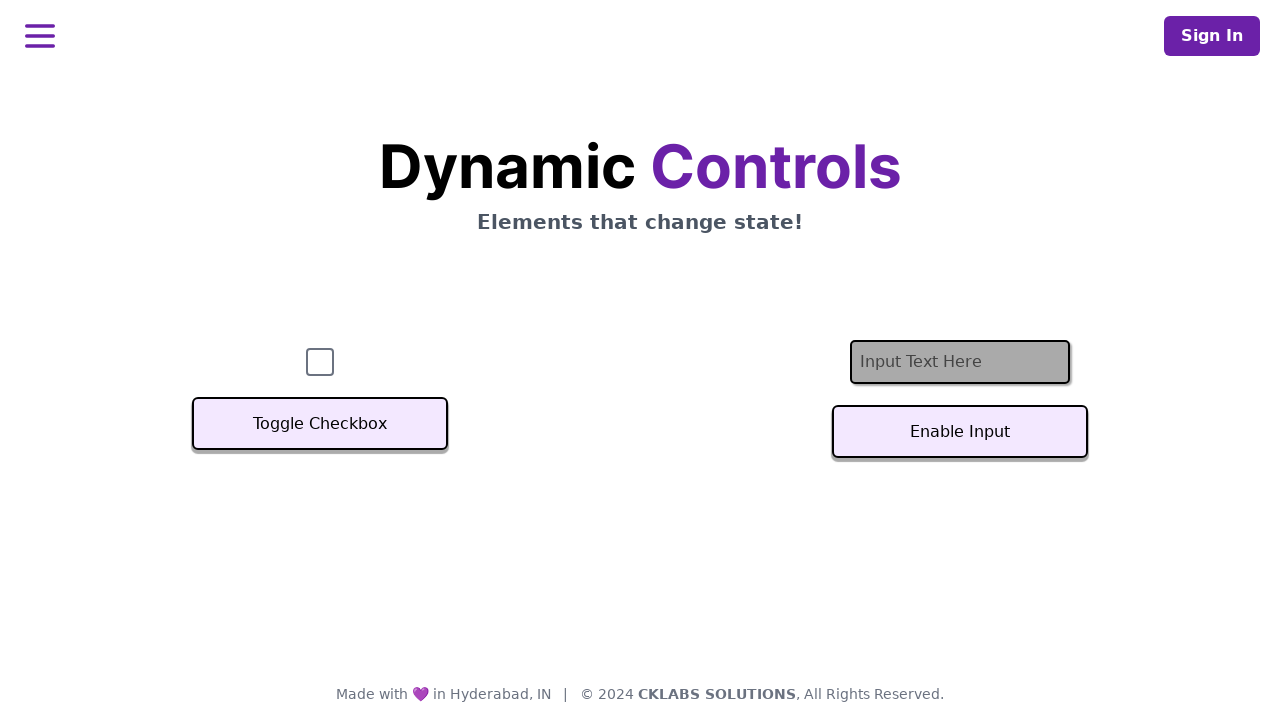

Verified checkbox visibility before toggle: True
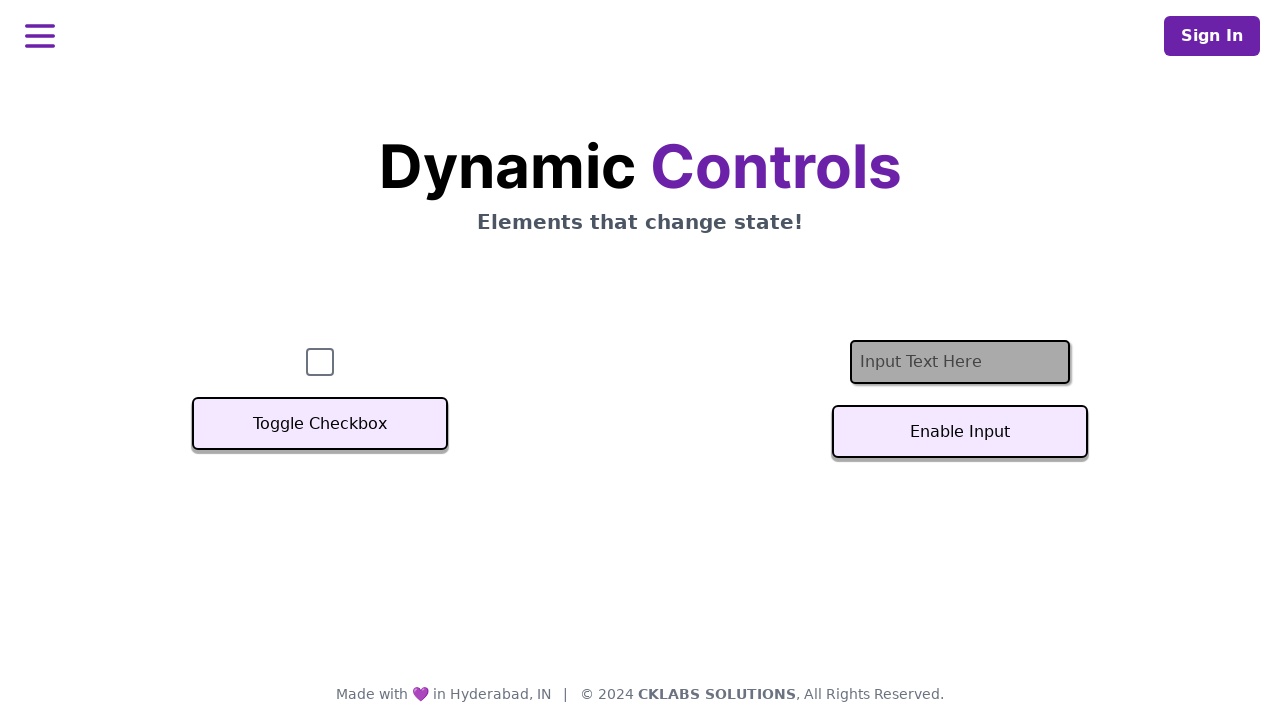

Located 'Toggle Checkbox' button
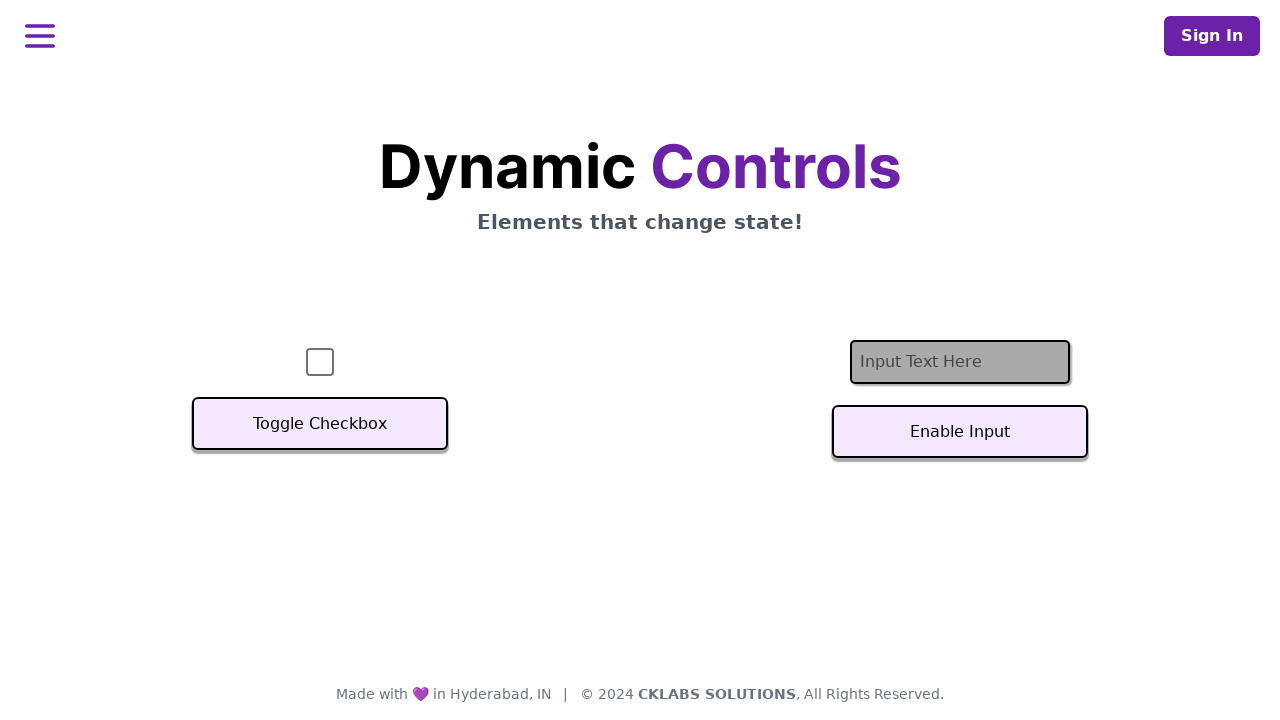

Clicked 'Toggle Checkbox' button to toggle checkbox visibility at (320, 424) on xpath=//button[text()='Toggle Checkbox']
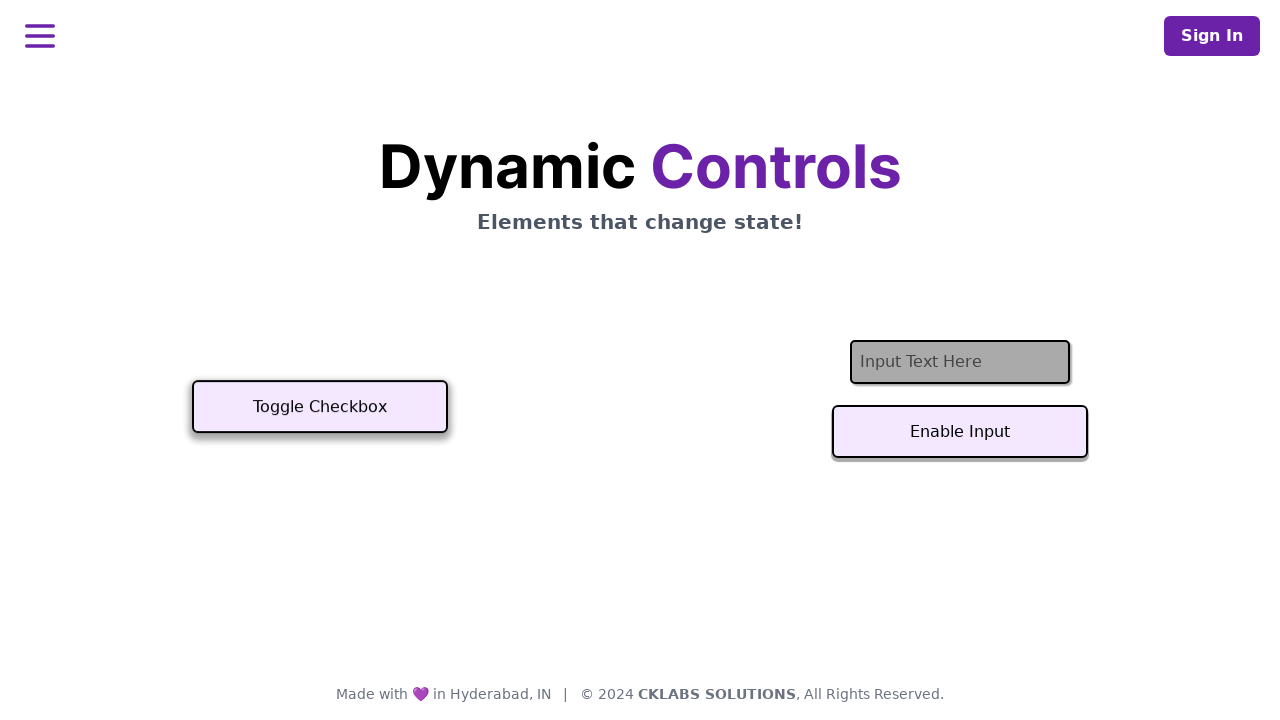

Waited 1000ms for toggle animation to complete
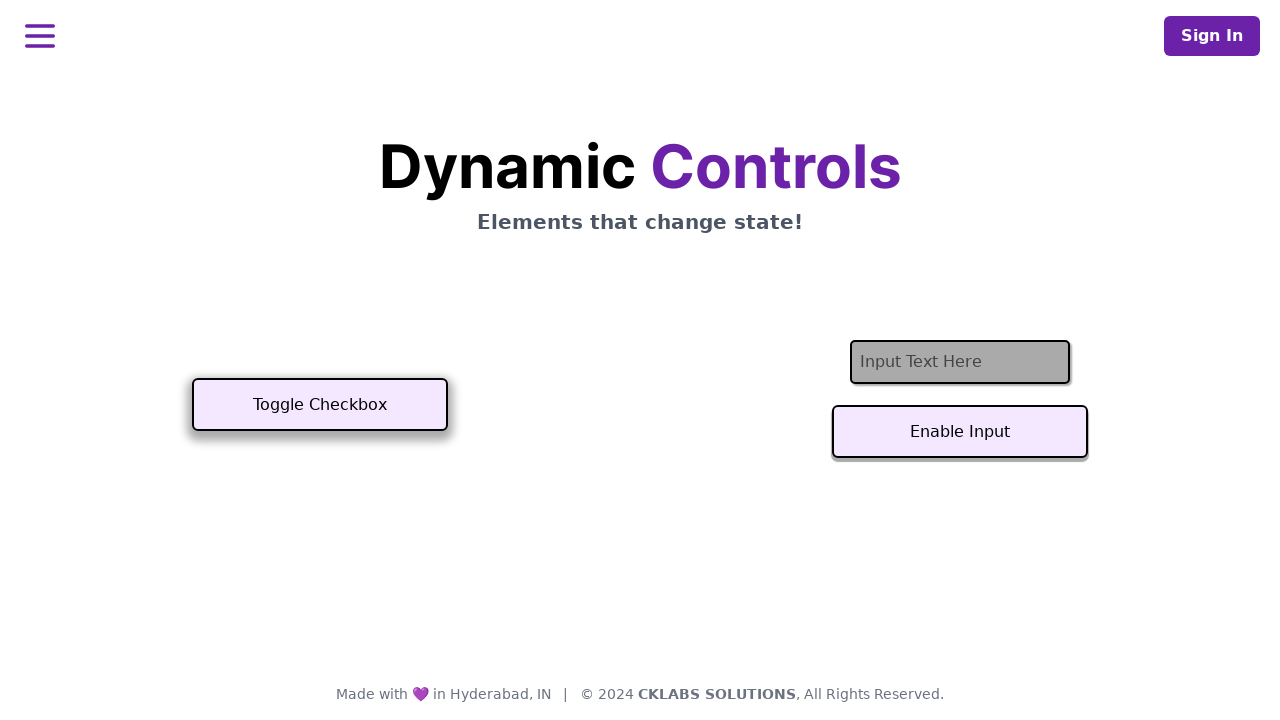

Verified checkbox visibility after toggle: False
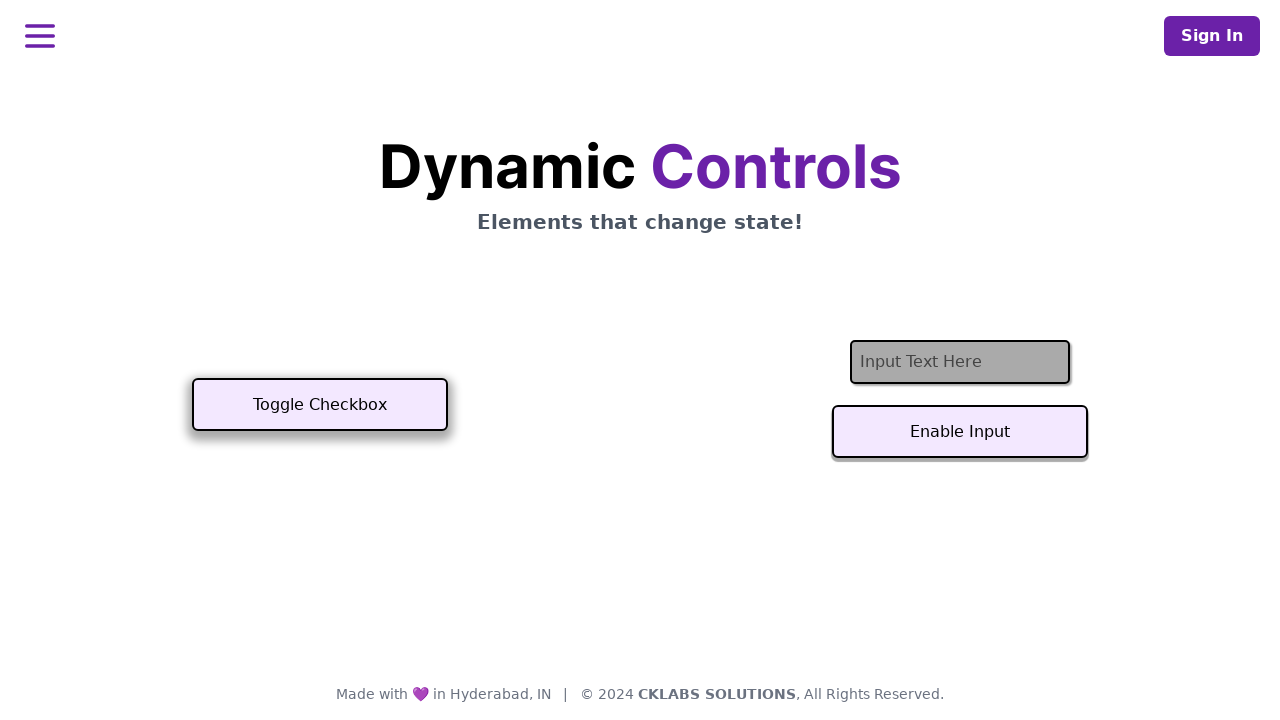

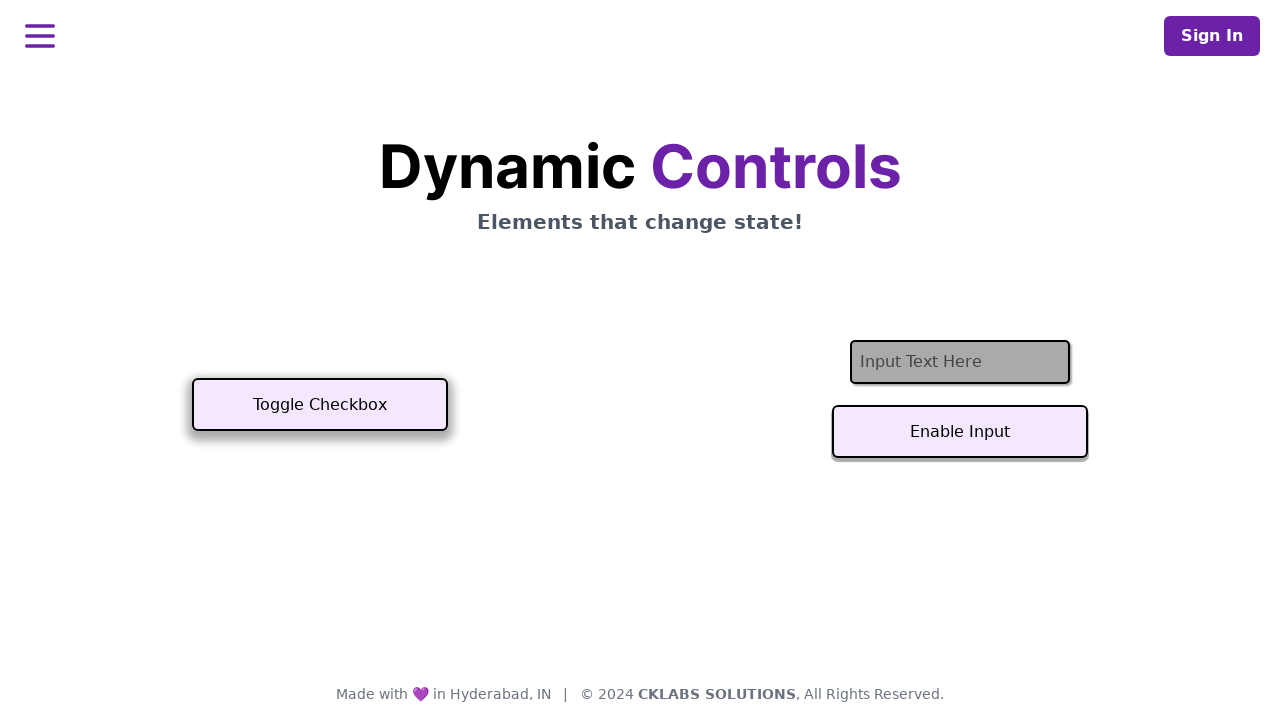